Tests the Selenium web form by filling a text box with "Selenium" and clicking the submit button, then verifying the confirmation message

Starting URL: https://www.selenium.dev/selenium/web/web-form.html

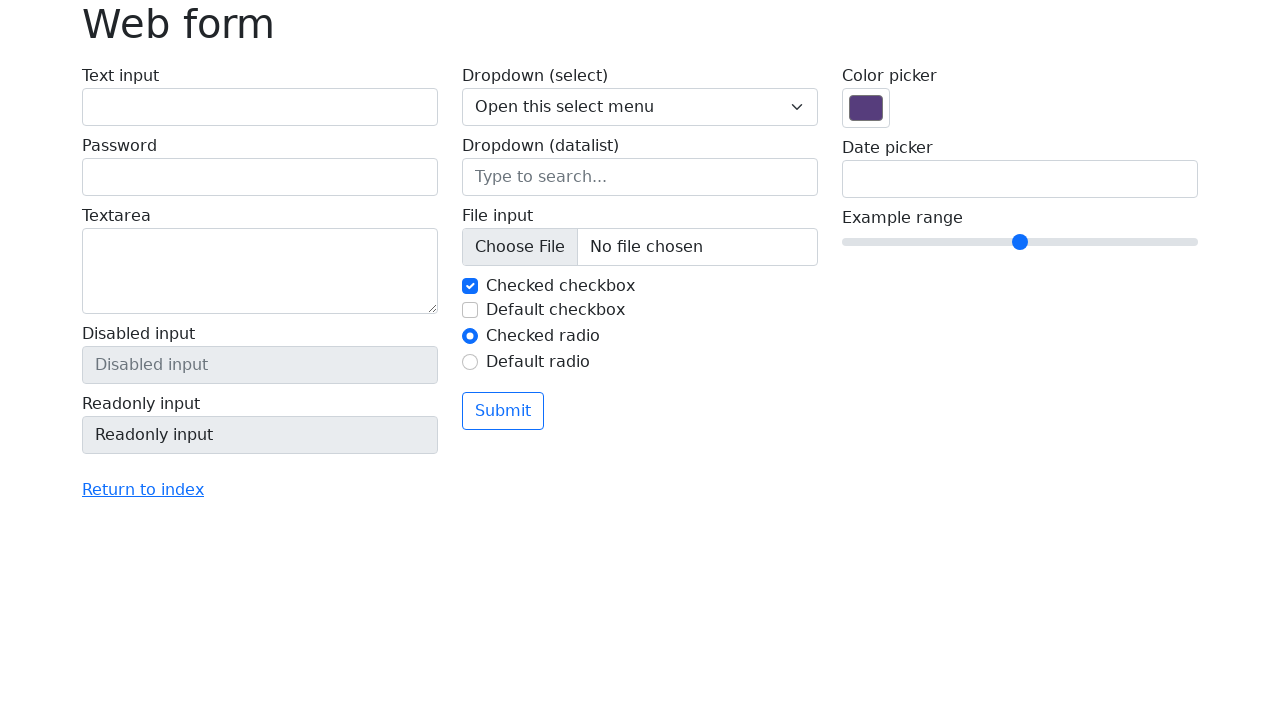

Filled text box with 'Selenium' on input[name='my-text']
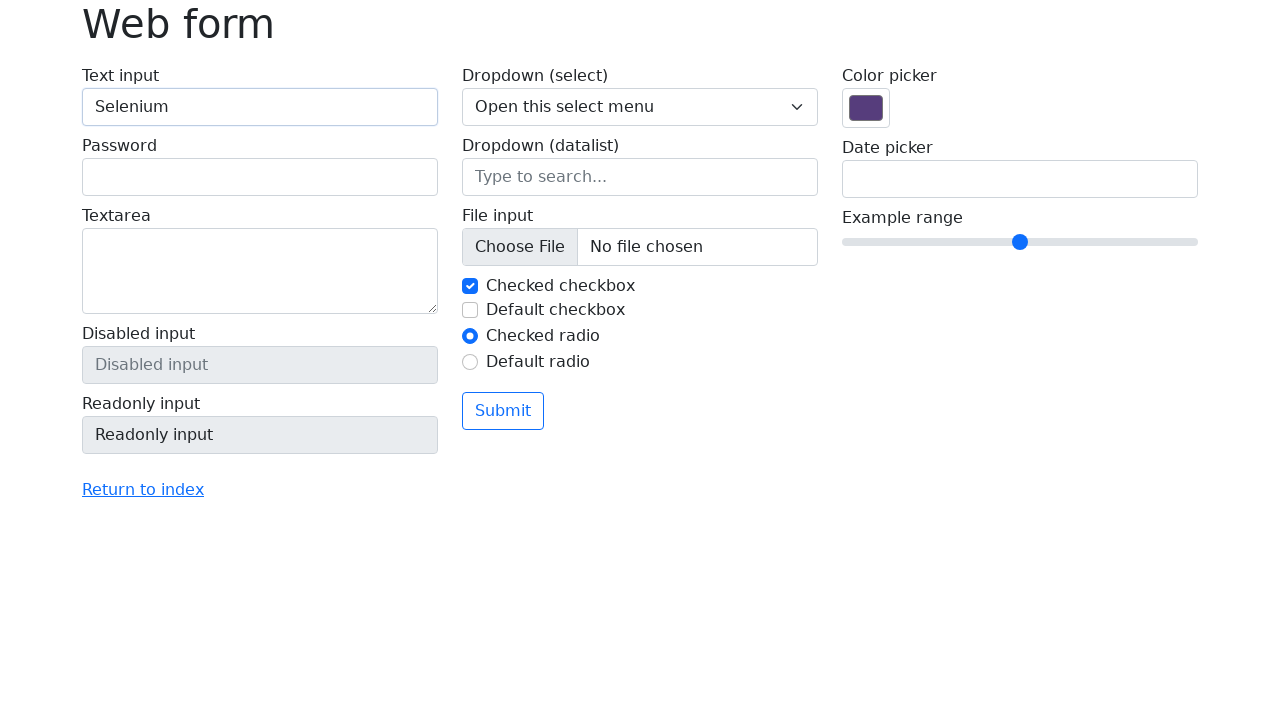

Clicked the submit button at (503, 411) on button
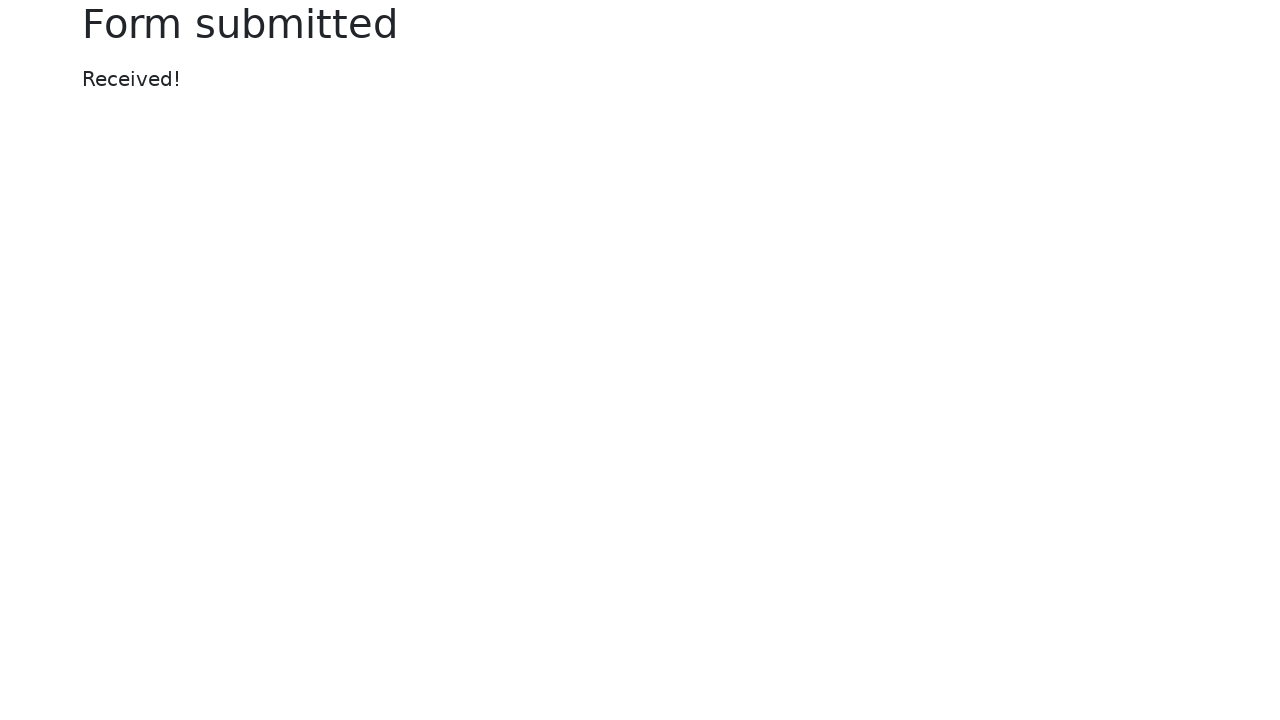

Confirmation message appeared
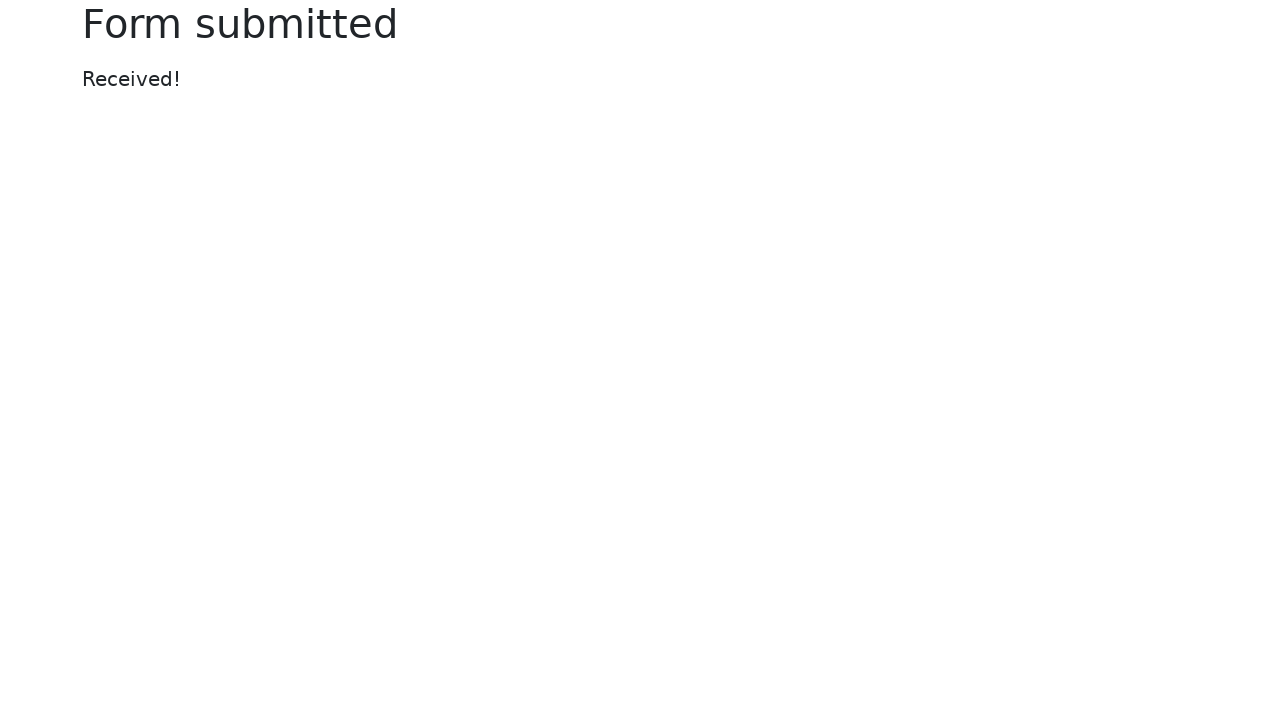

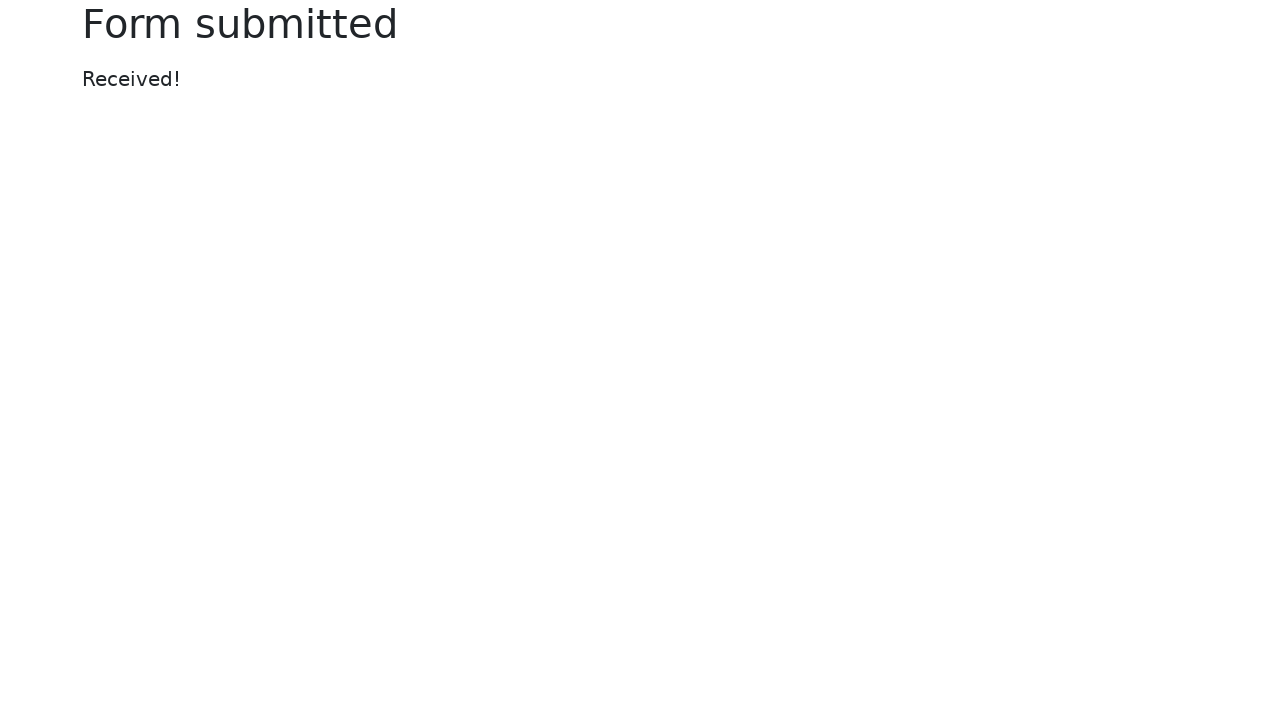